Navigates to the onex.am website and loads the page

Starting URL: https://onex.am/

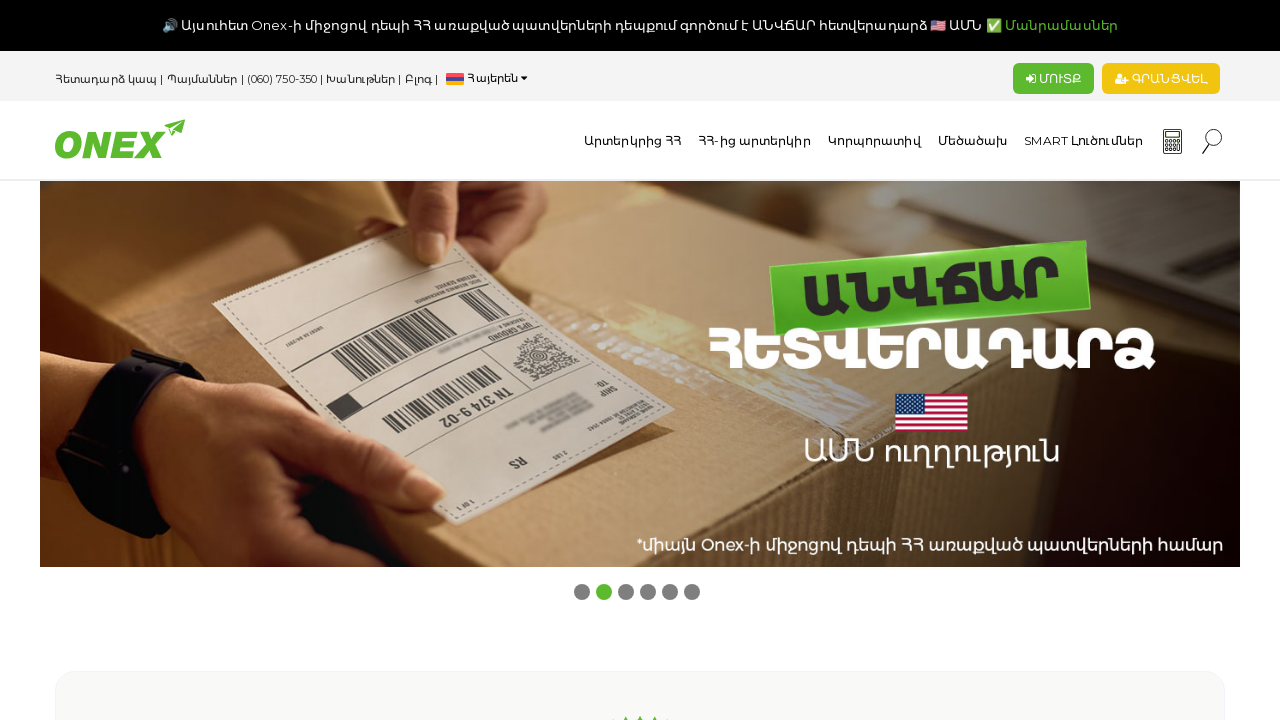

Navigated to onex.am website
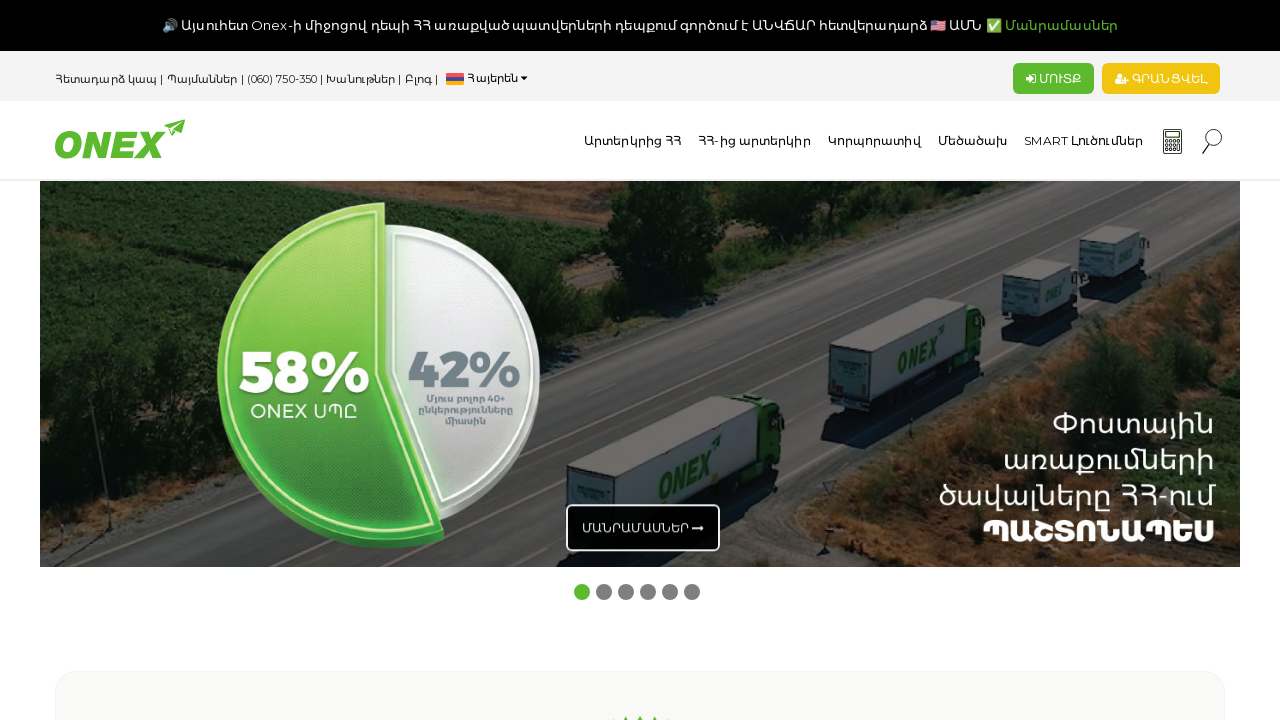

Page fully loaded and network idle
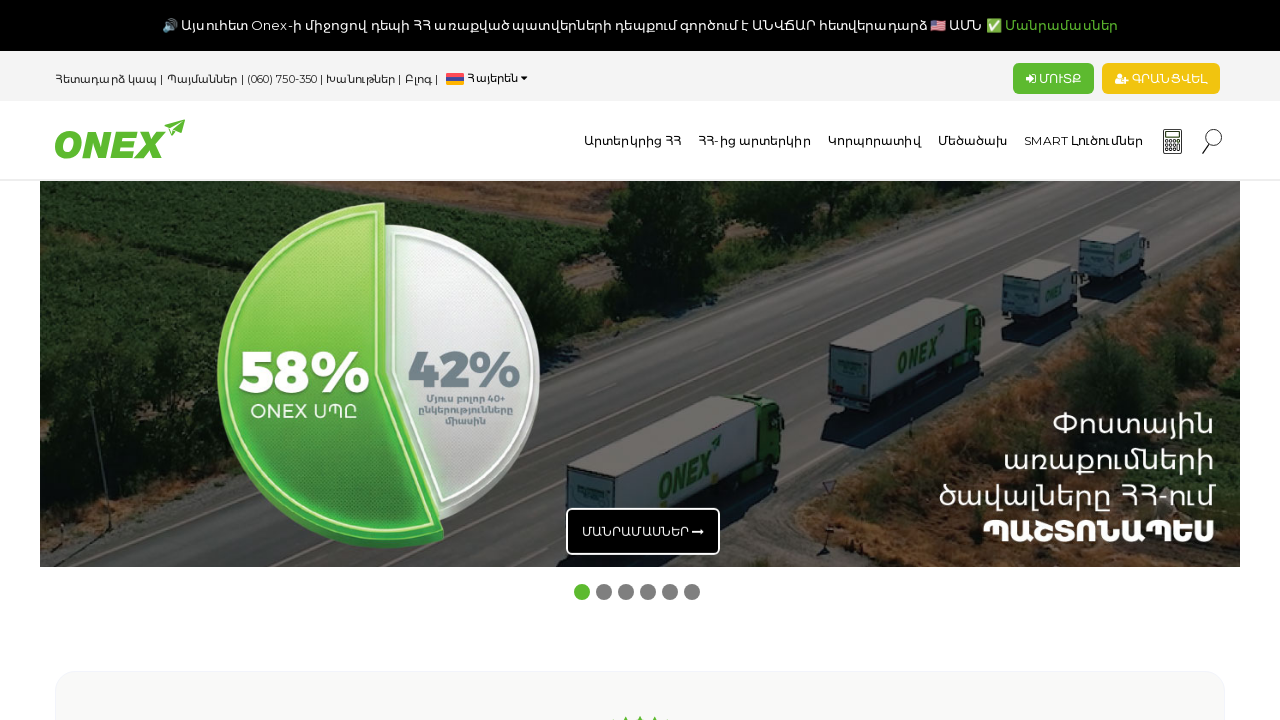

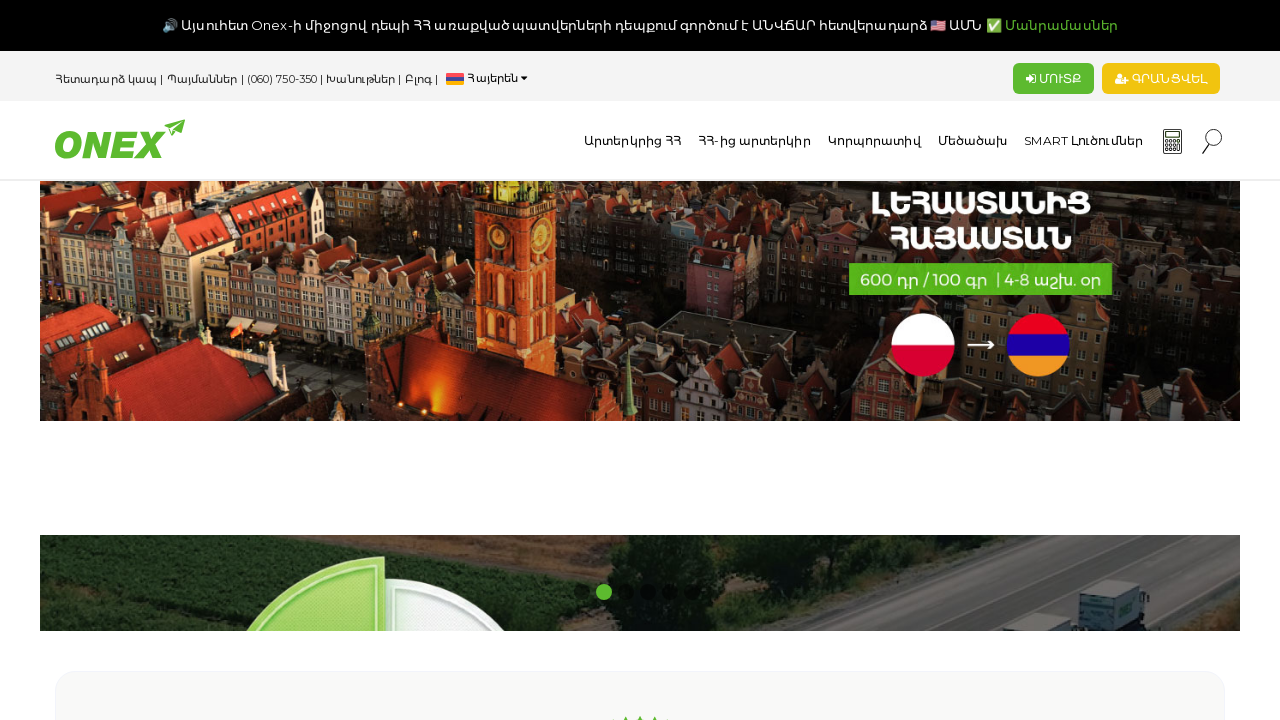